Verifies that product deal listings on the page are clickable and lead to product detail pages with links, then navigates back to the listing page.

Starting URL: https://www.pzdeals.com

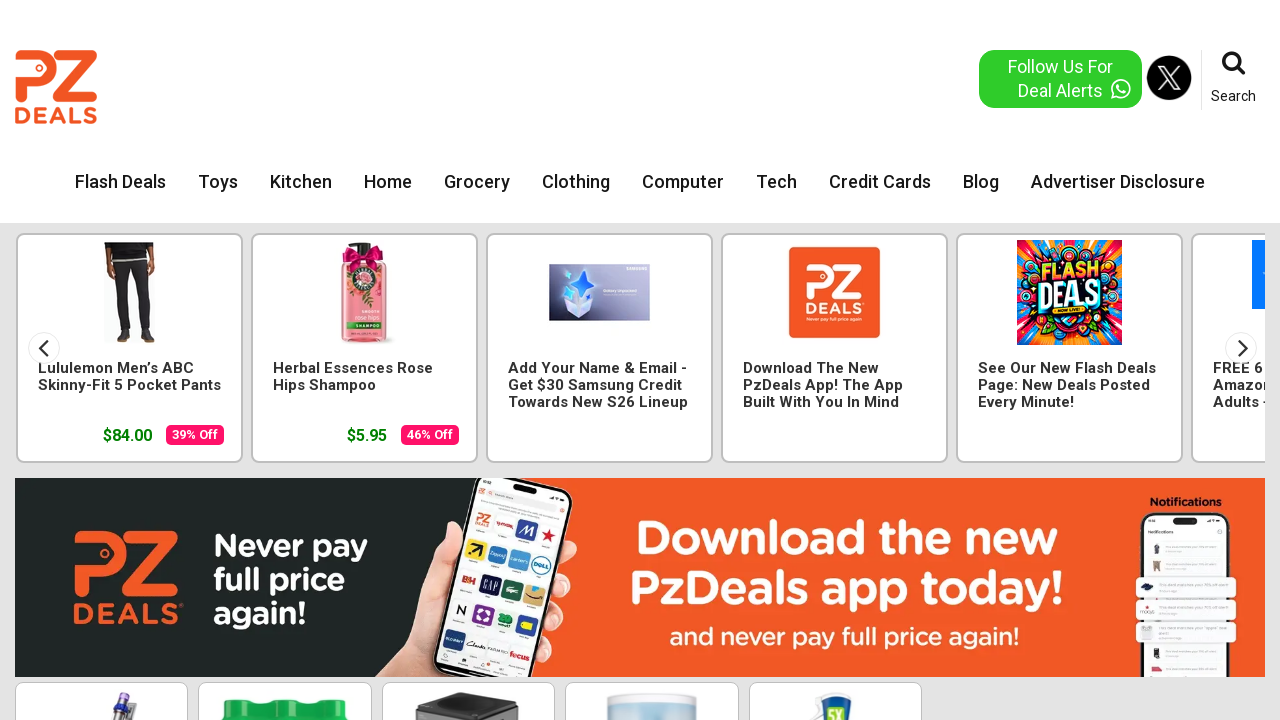

Waited for product listings to load on pzdeals.com
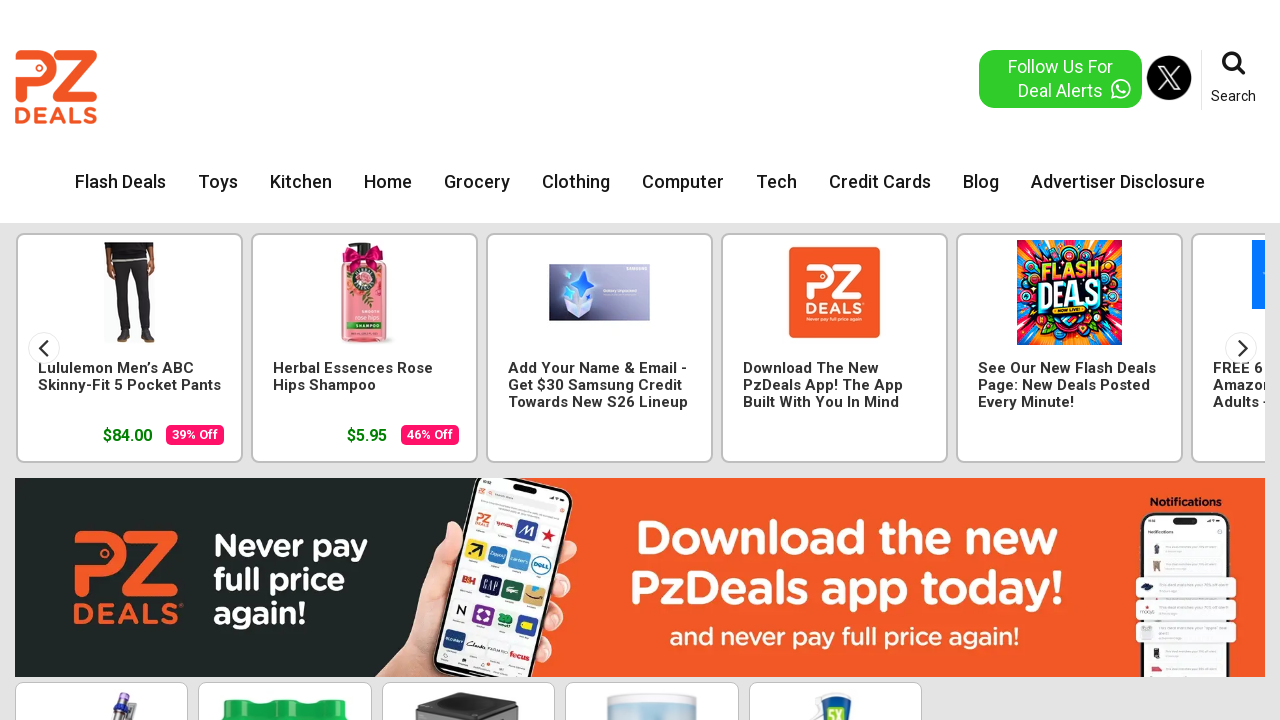

Clicked on the first product deal listing at (102, 535) on li.on-sale.text-center >> nth=0
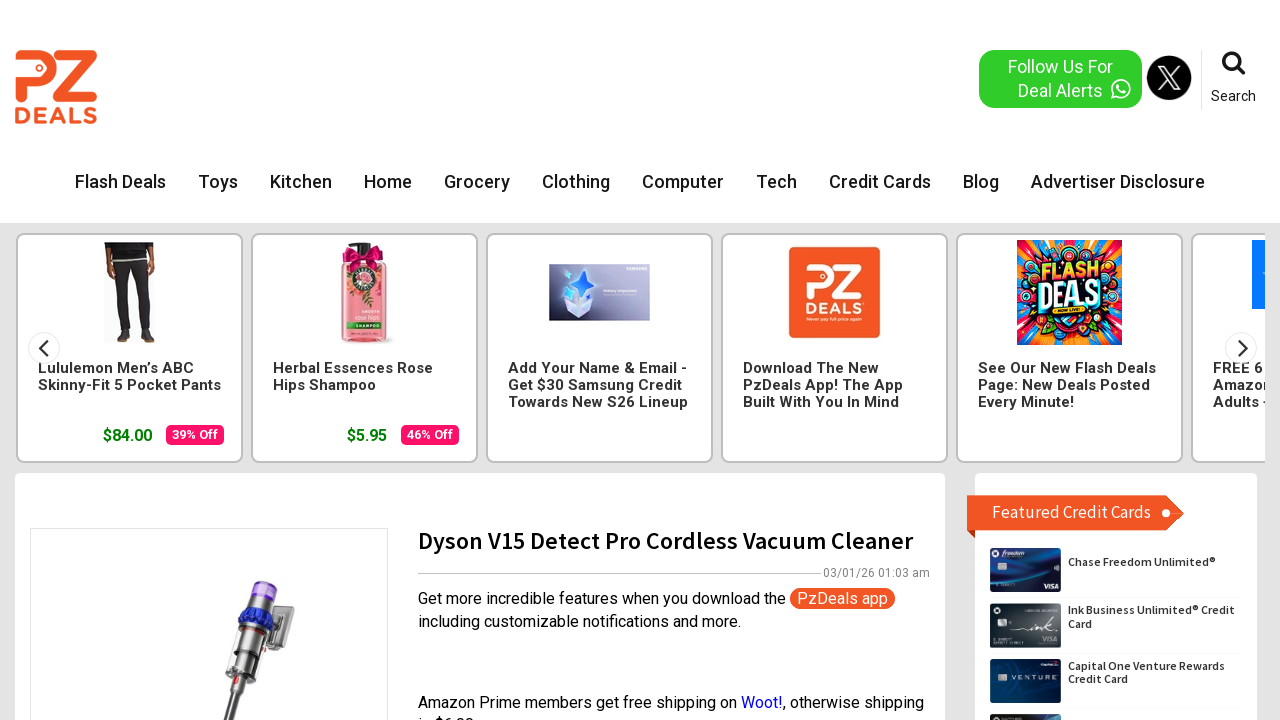

Product detail page loaded with product links
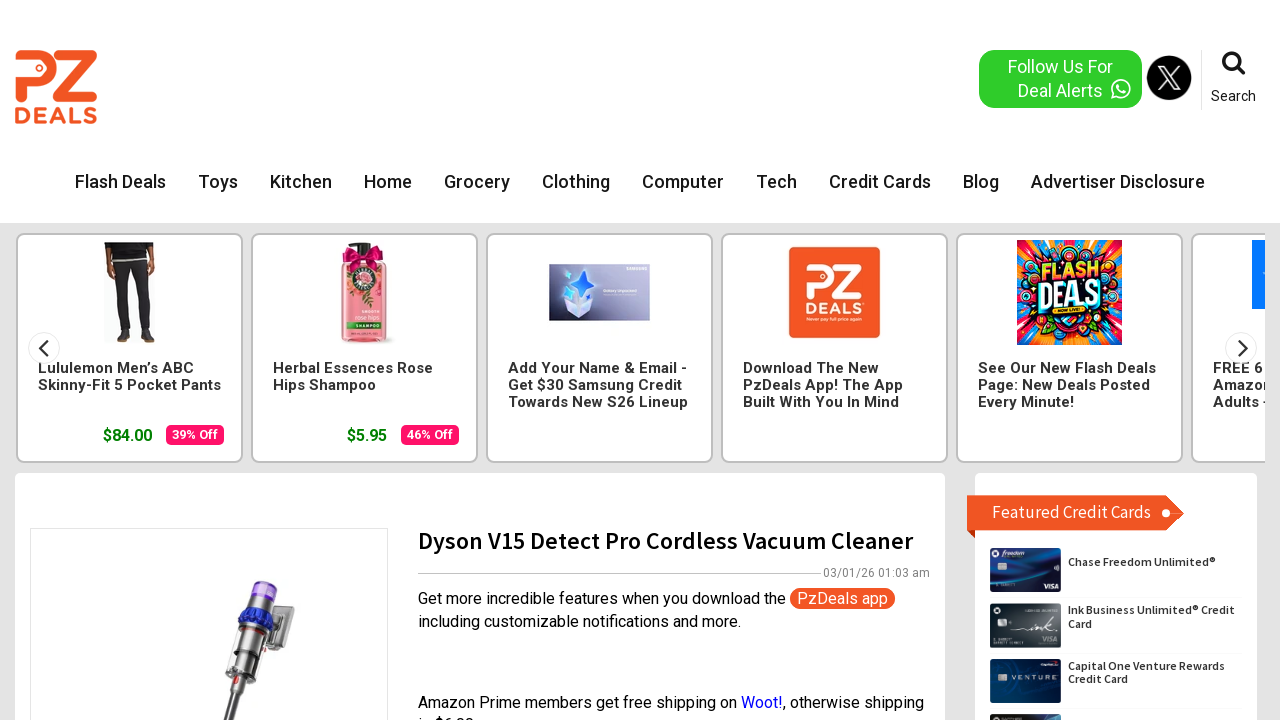

Verified that product link is visible on detail page
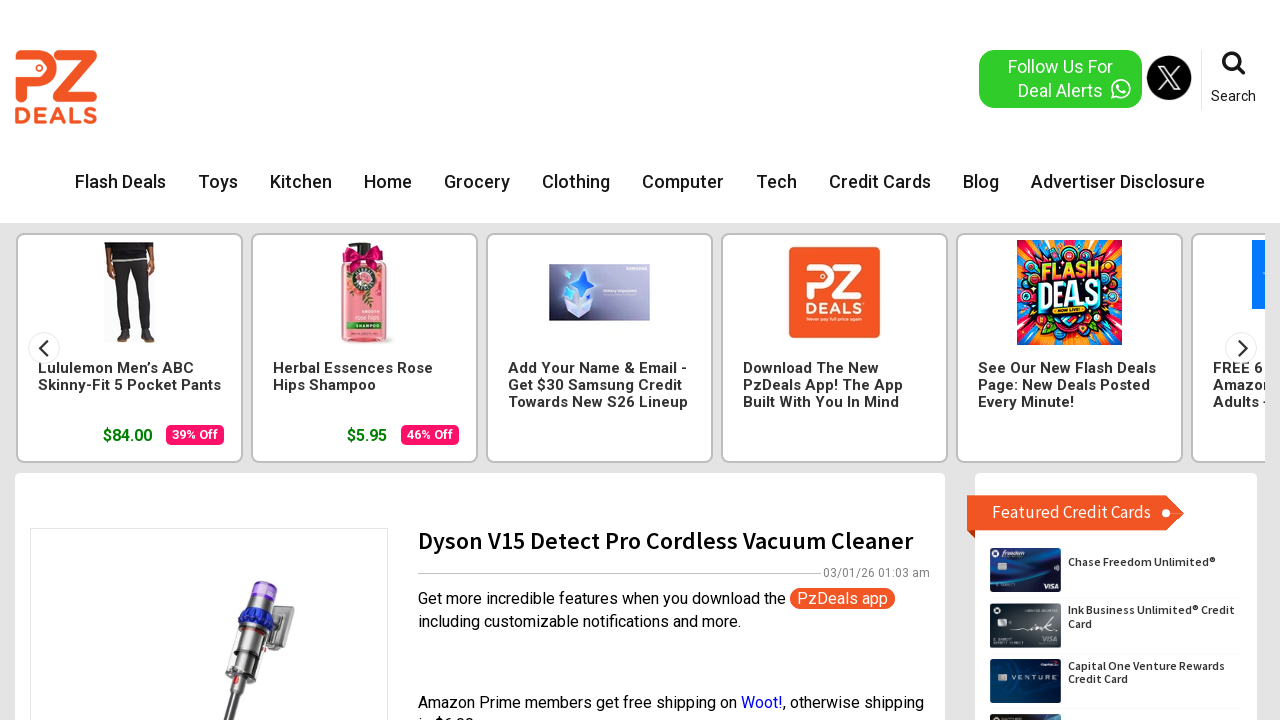

Navigated back to the product listing page
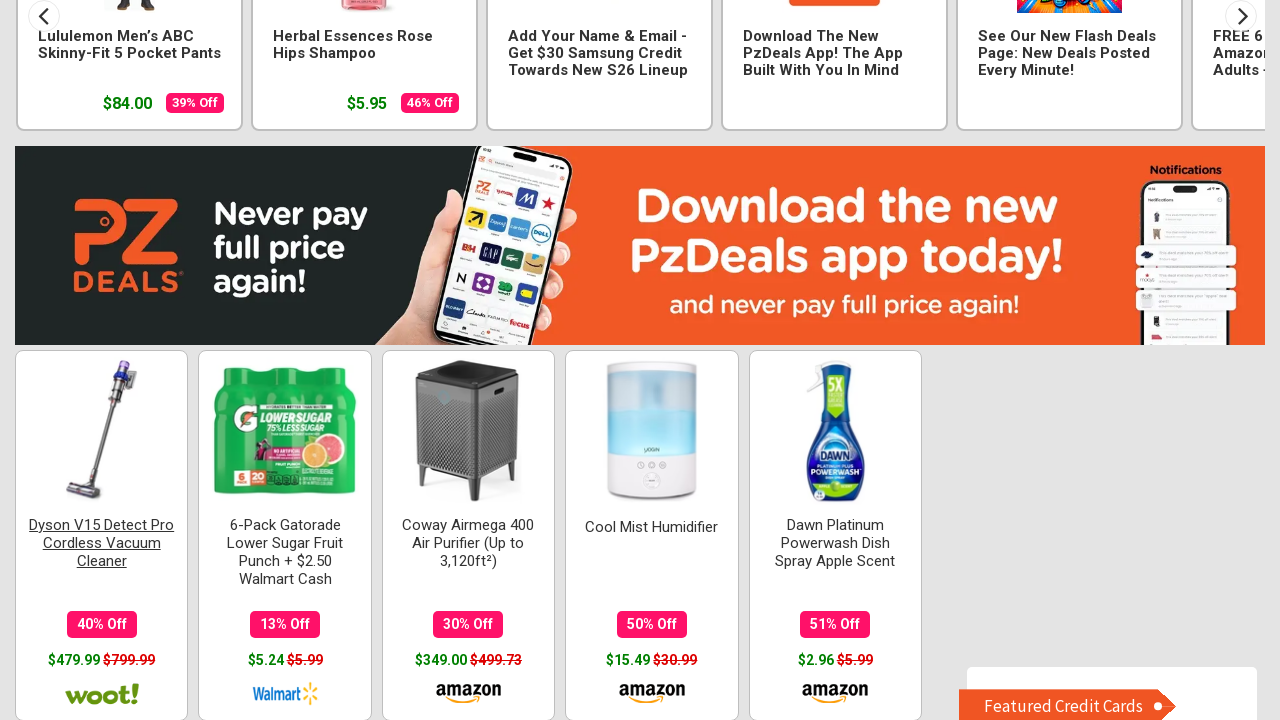

Confirmed return to product listing page with deals visible
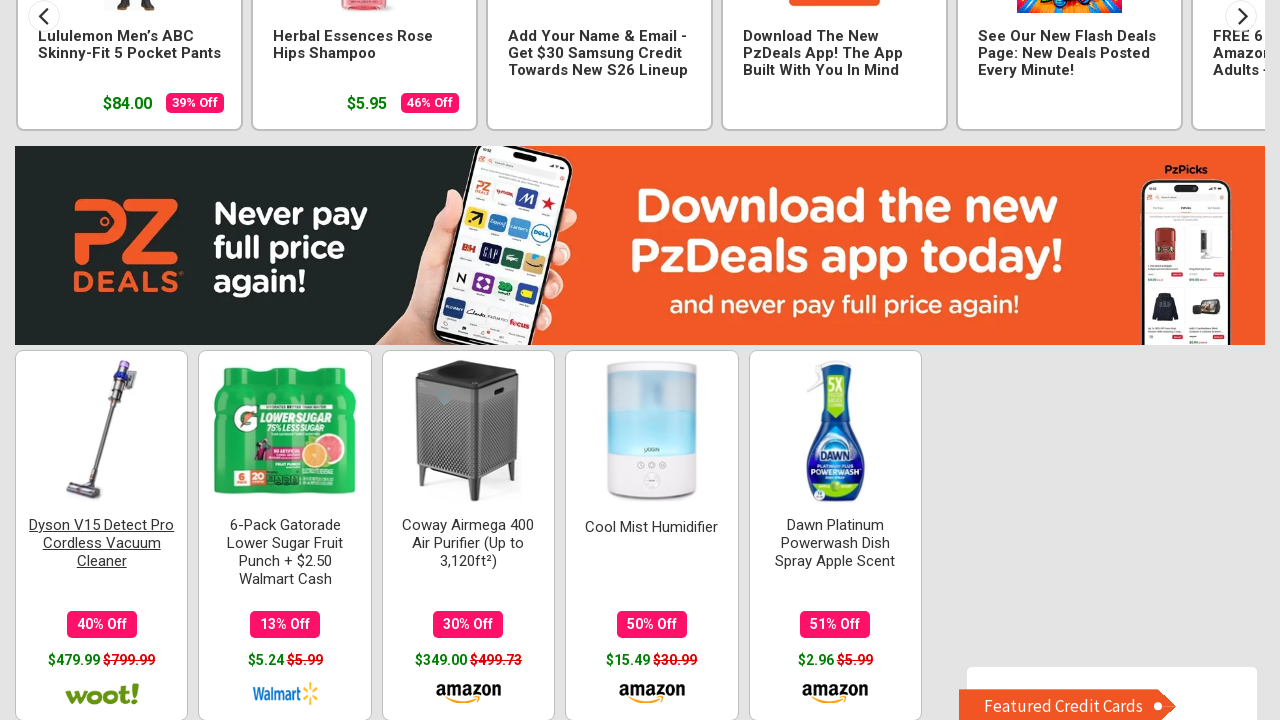

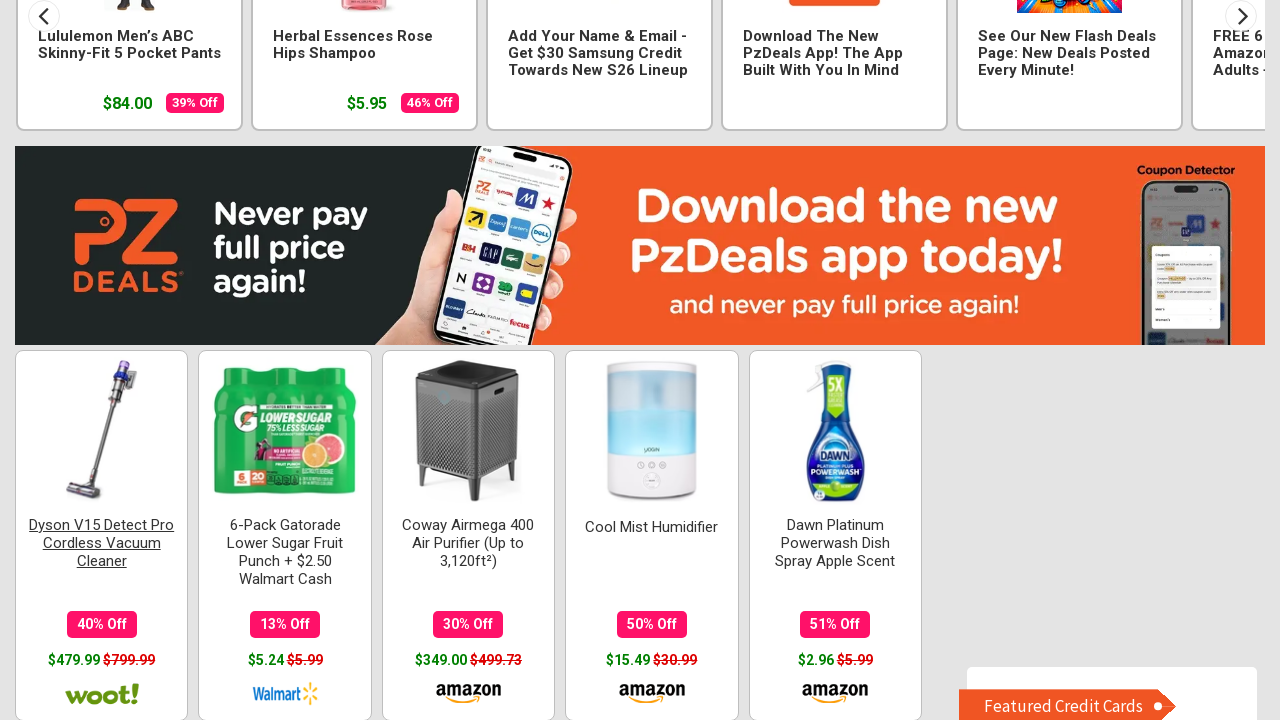